Tests that the "Clear completed" button is hidden when no items are completed

Starting URL: https://demo.playwright.dev/todomvc

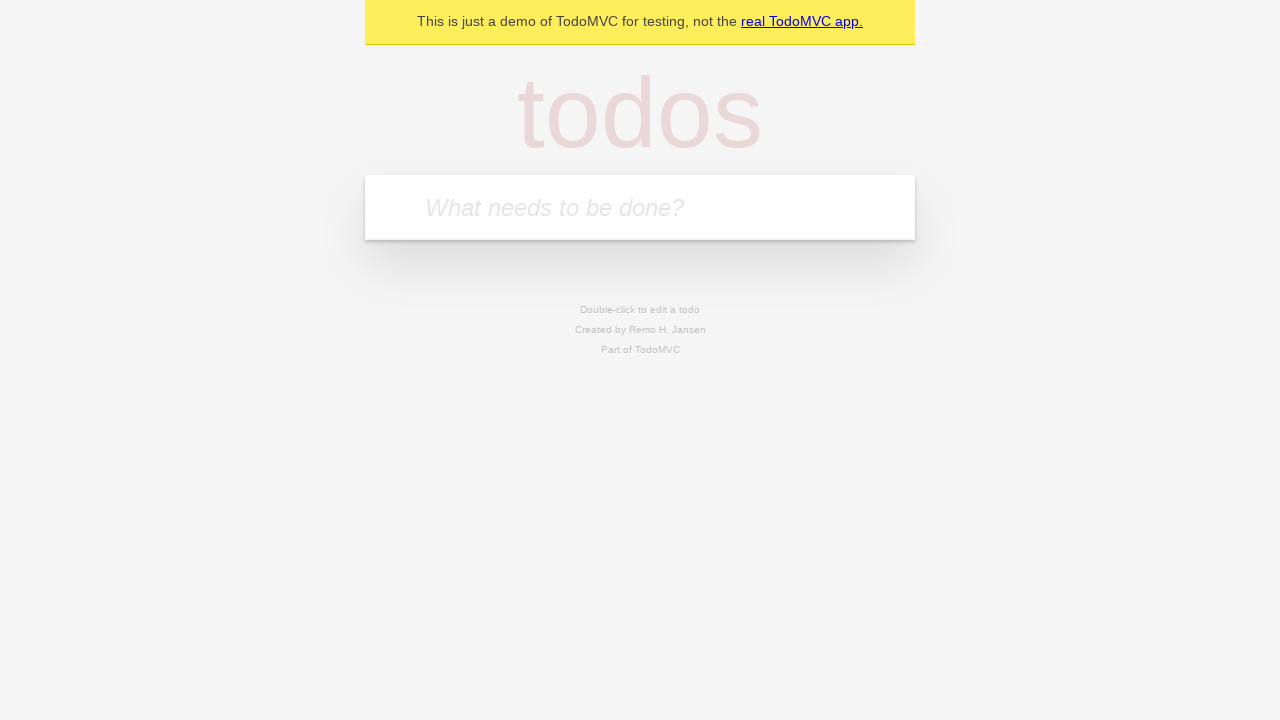

Navigated to TodoMVC demo application
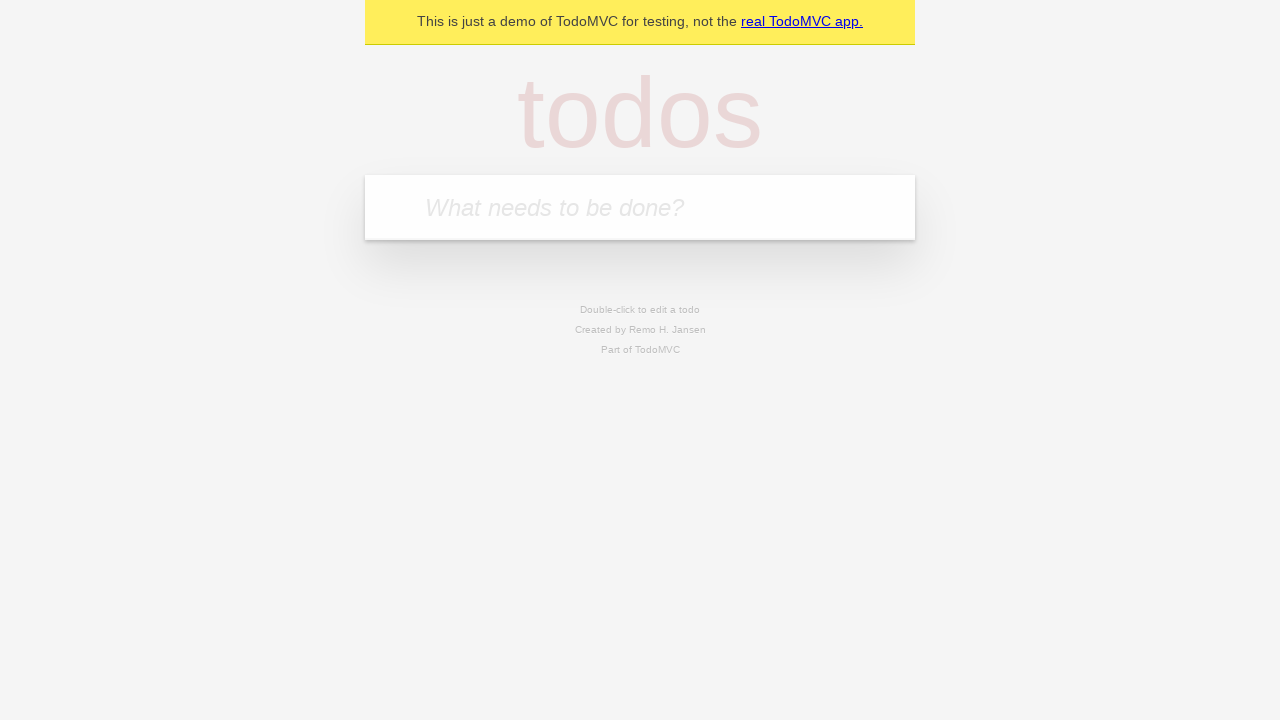

Located the new todo input field
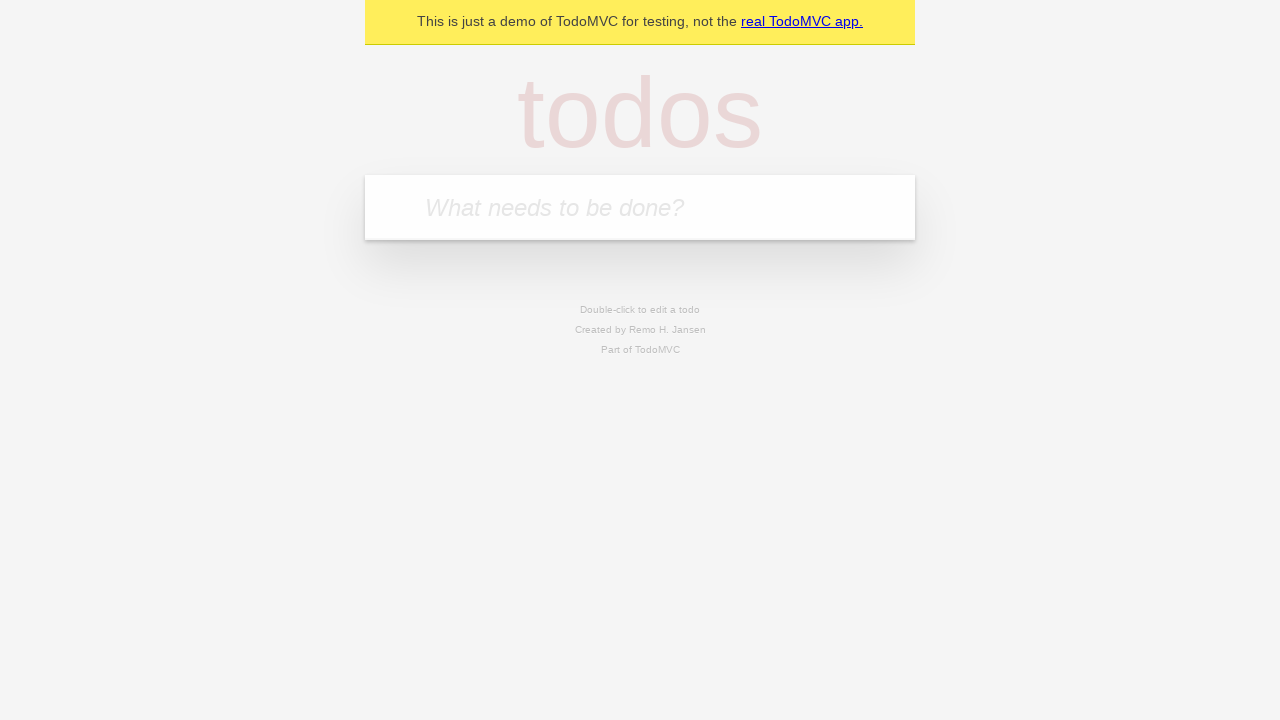

Filled first todo item: 'buy some cheese' on internal:attr=[placeholder="What needs to be done?"i]
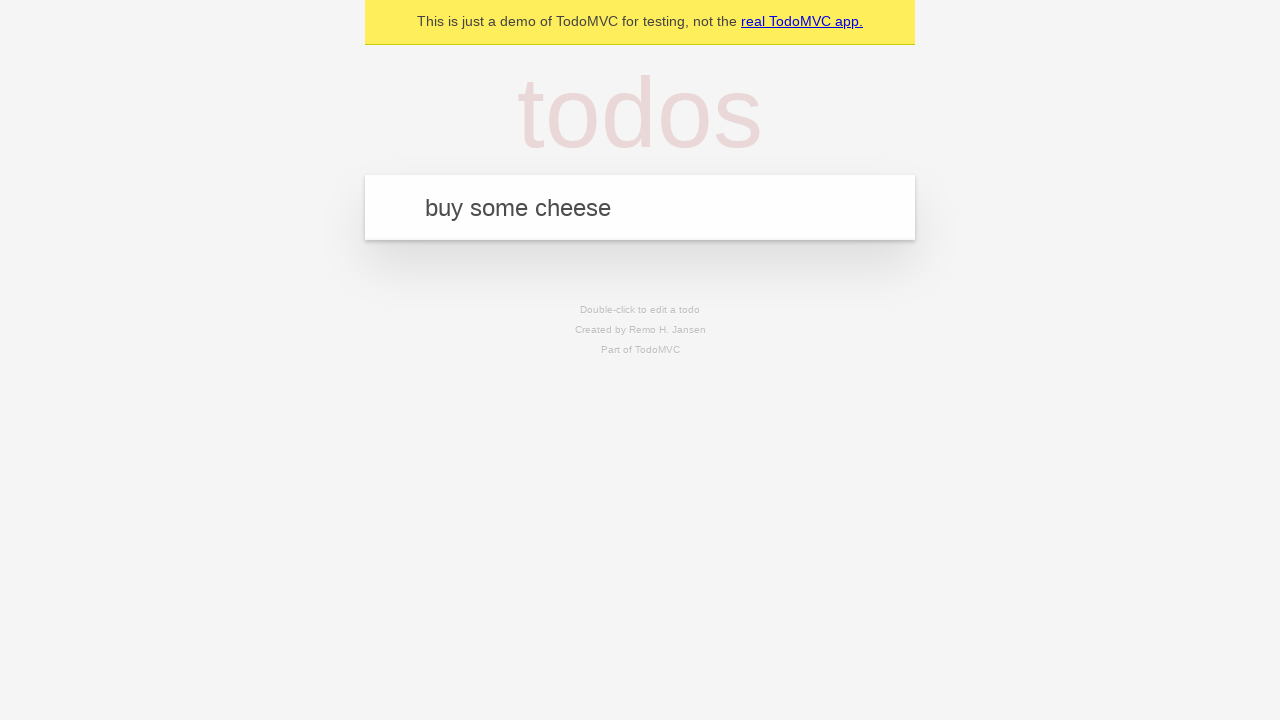

Pressed Enter to create first todo item on internal:attr=[placeholder="What needs to be done?"i]
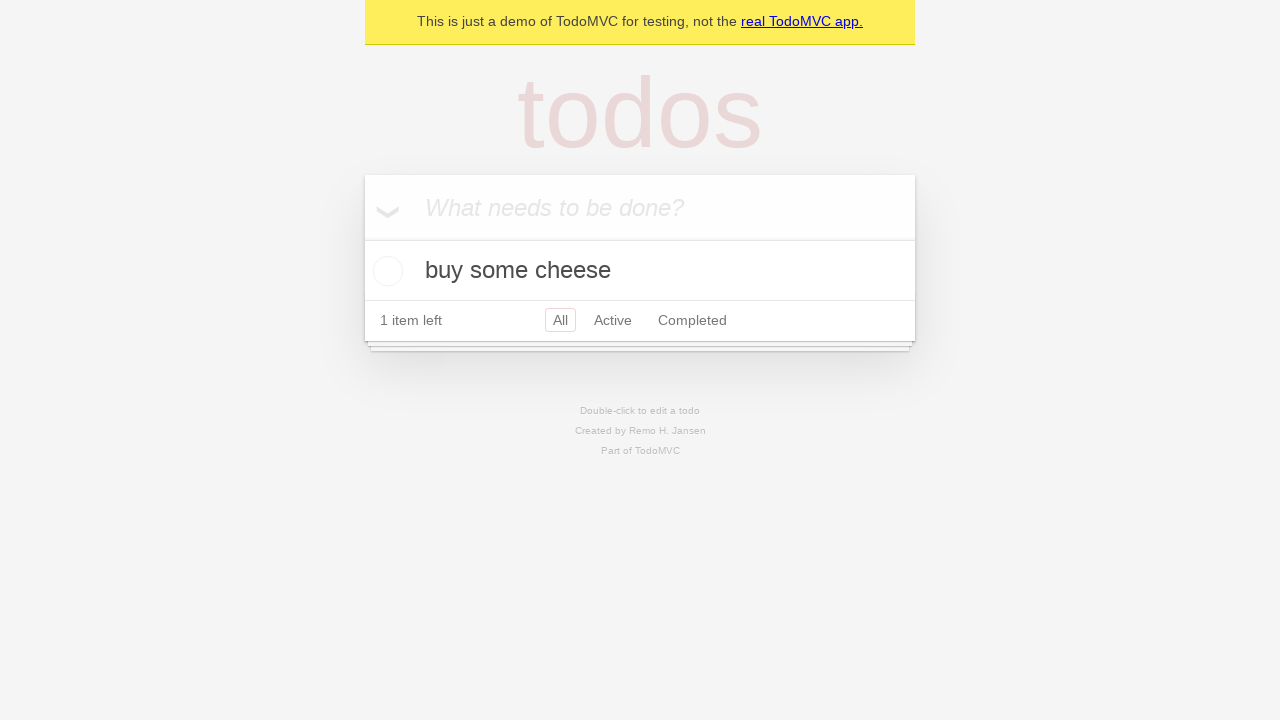

Filled second todo item: 'feed the cat' on internal:attr=[placeholder="What needs to be done?"i]
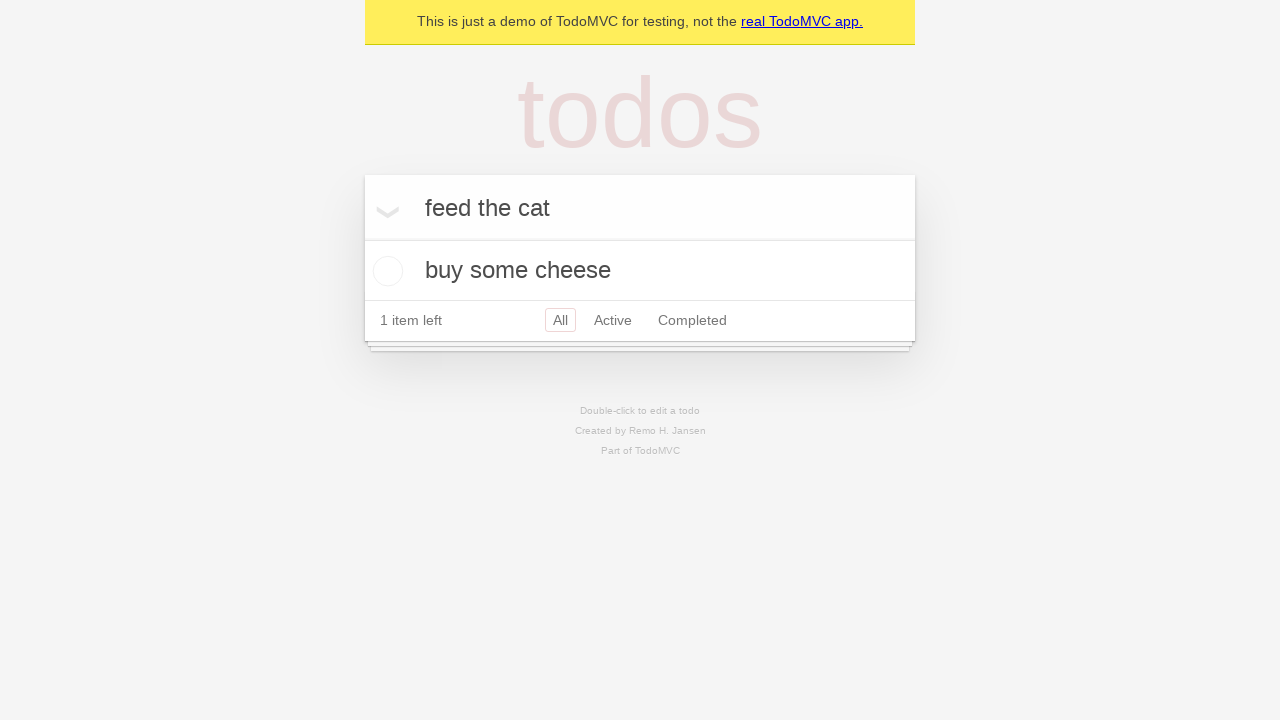

Pressed Enter to create second todo item on internal:attr=[placeholder="What needs to be done?"i]
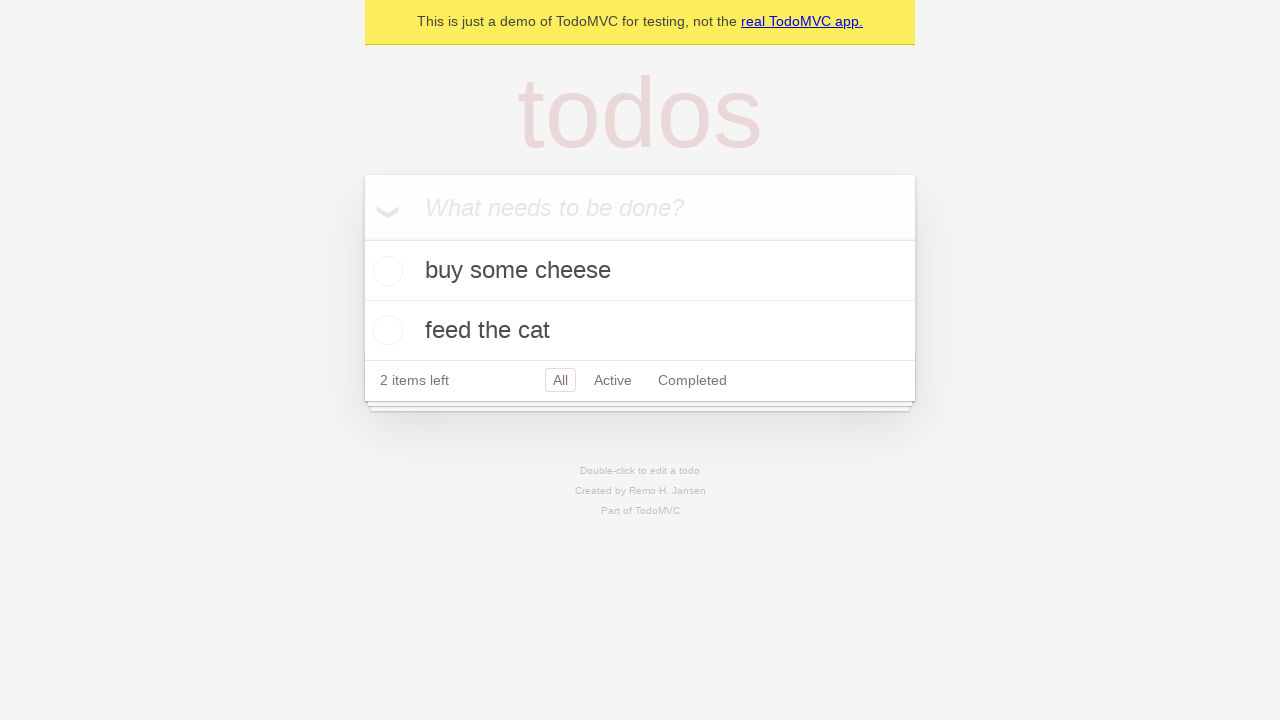

Filled third todo item: 'book a doctors appointment' on internal:attr=[placeholder="What needs to be done?"i]
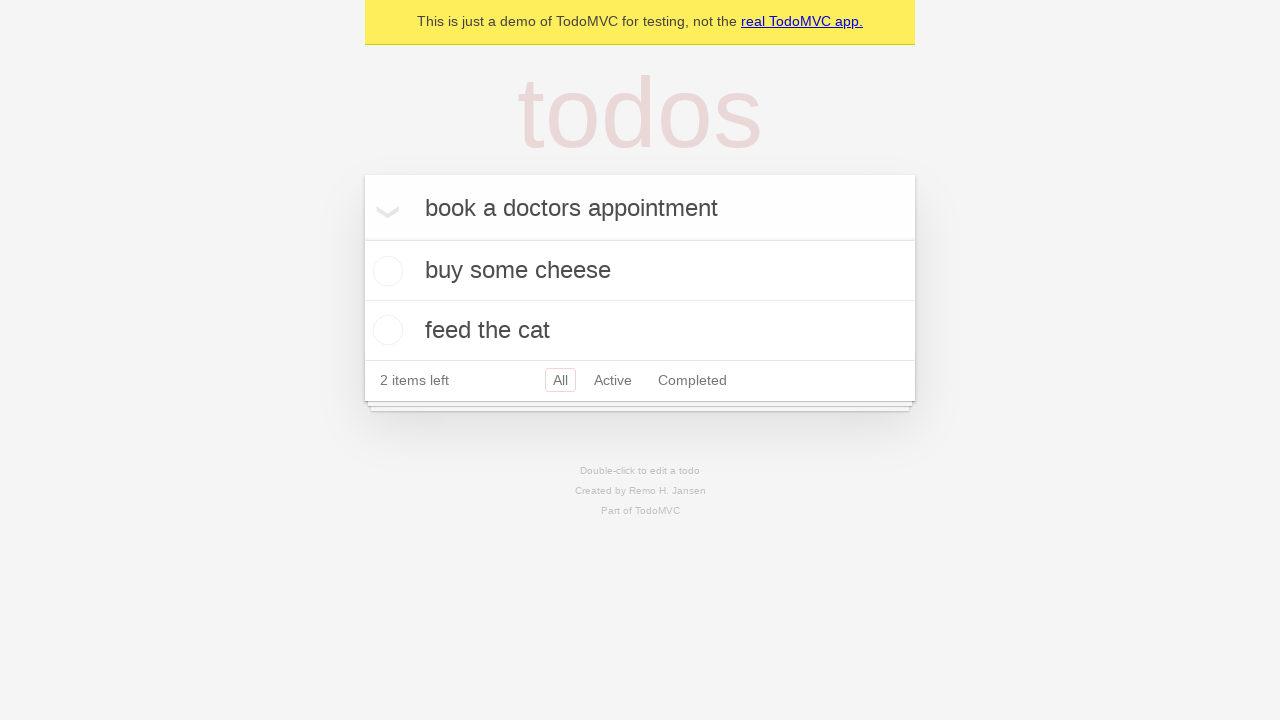

Pressed Enter to create third todo item on internal:attr=[placeholder="What needs to be done?"i]
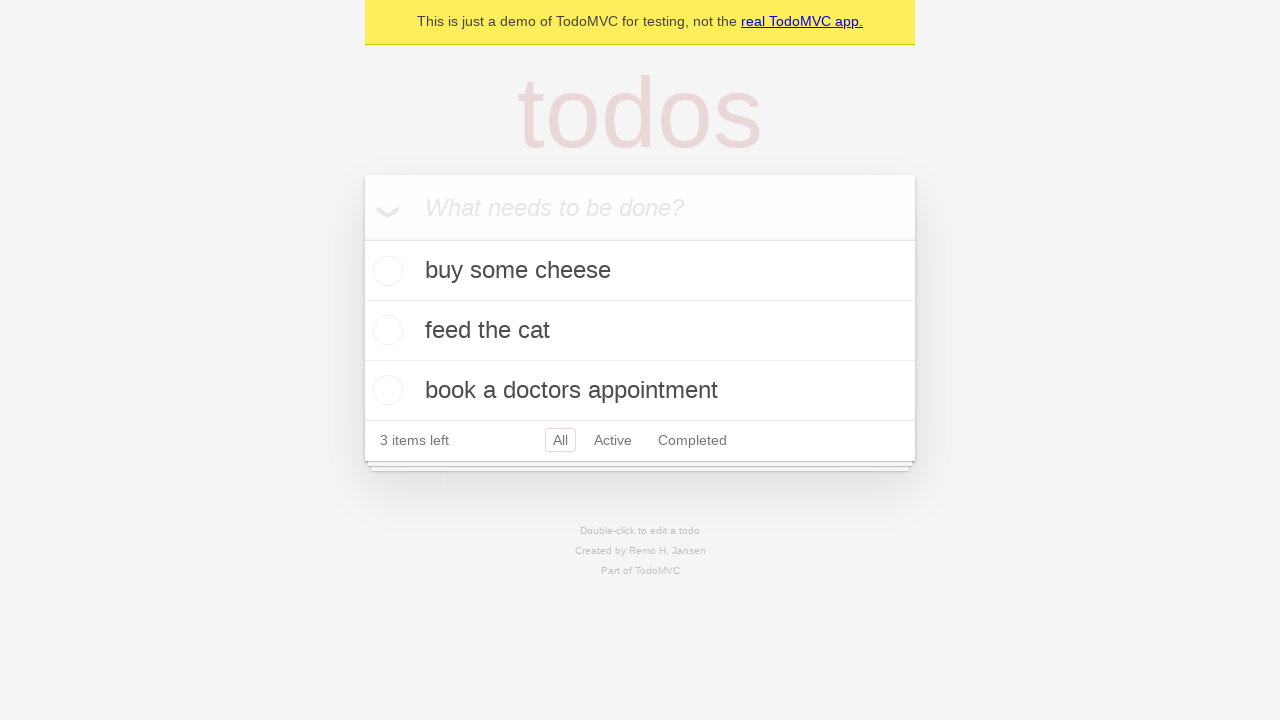

Marked first todo item as completed at (385, 271) on .todo-list li .toggle >> nth=0
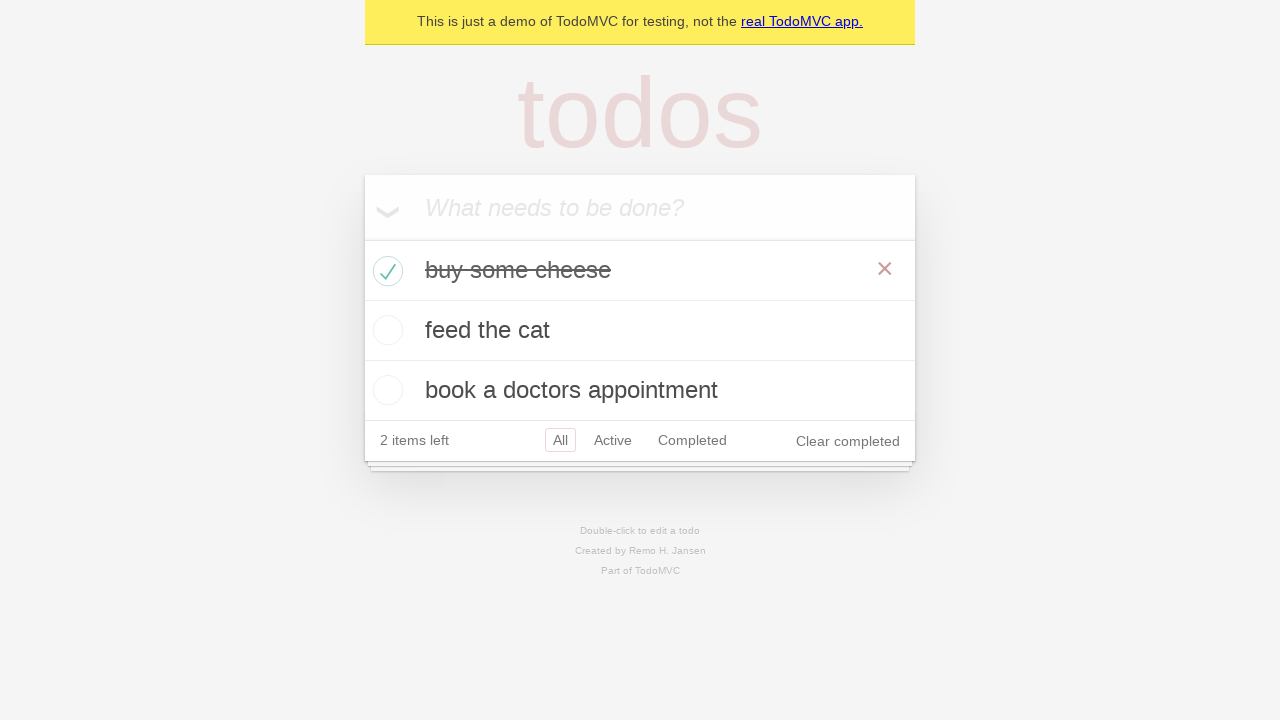

Clicked 'Clear completed' button to remove completed items at (848, 441) on internal:role=button[name="Clear completed"i]
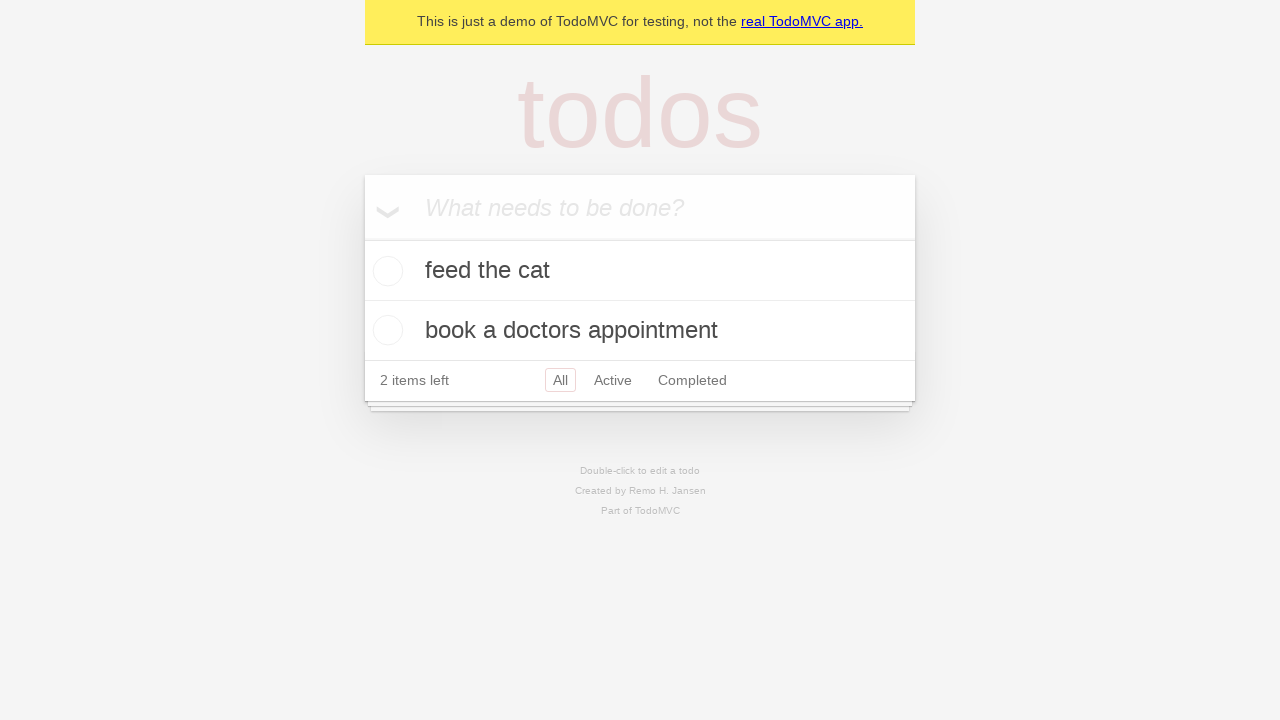

Verified that 'Clear completed' button is hidden when no items are completed
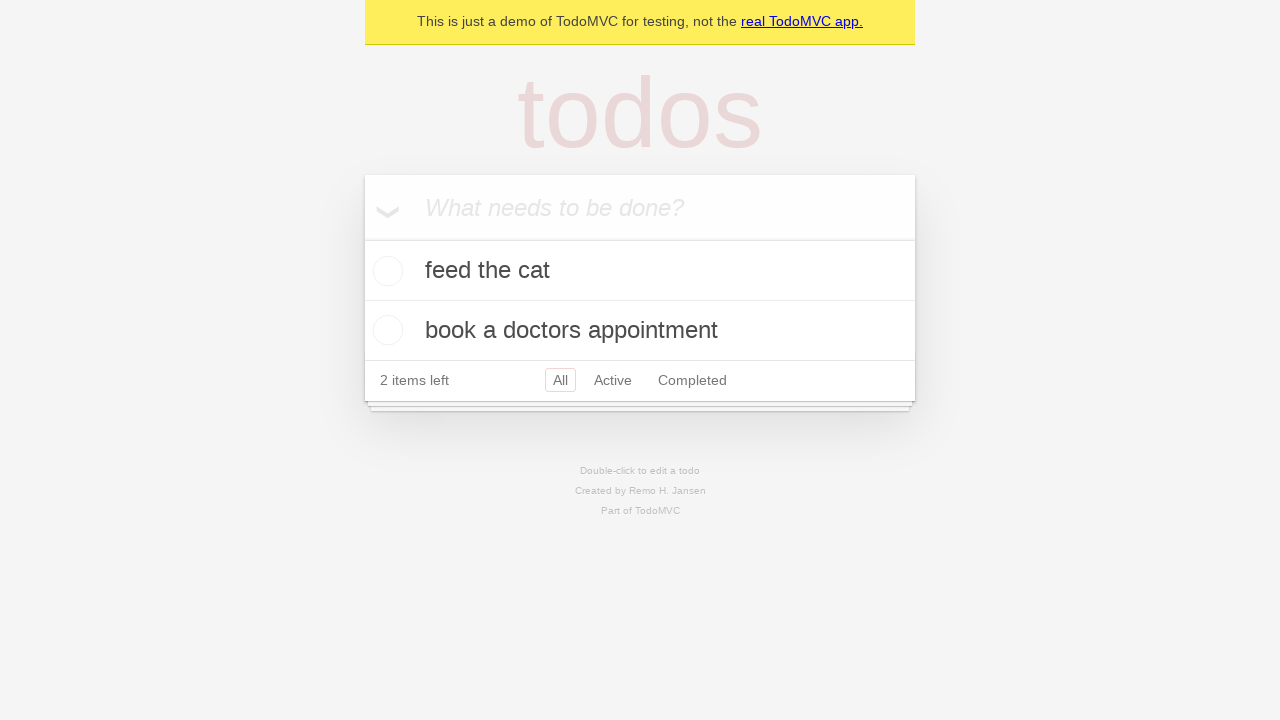

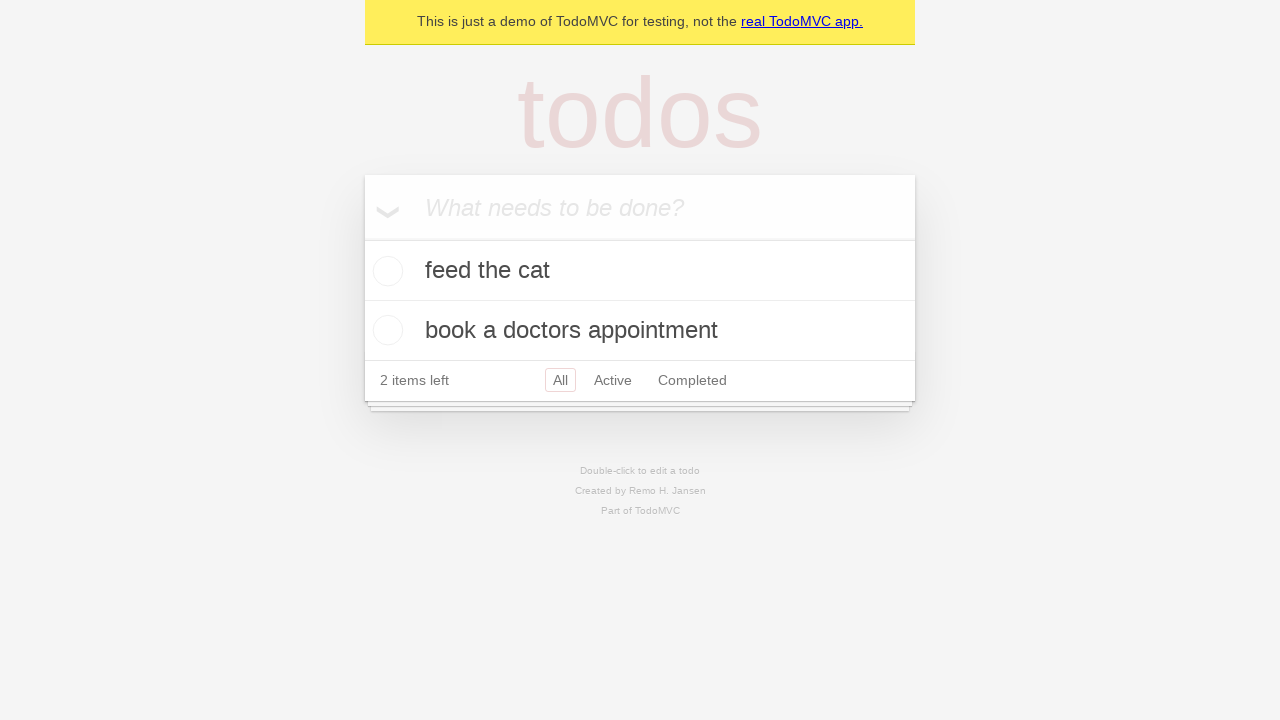